Tests A/B Testing page by clicking the link and verifying the page heading

Starting URL: http://the-internet.herokuapp.com/

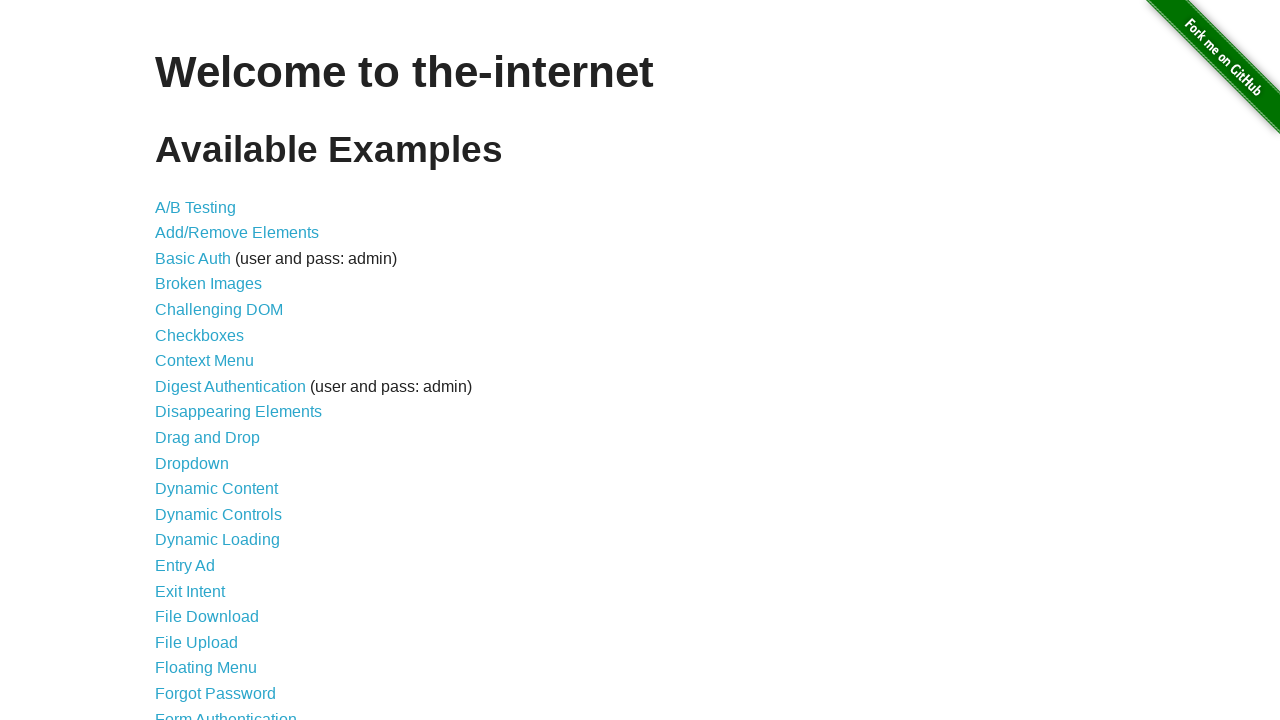

Clicked on A/B Testing link at (196, 207) on text=A/B Testing
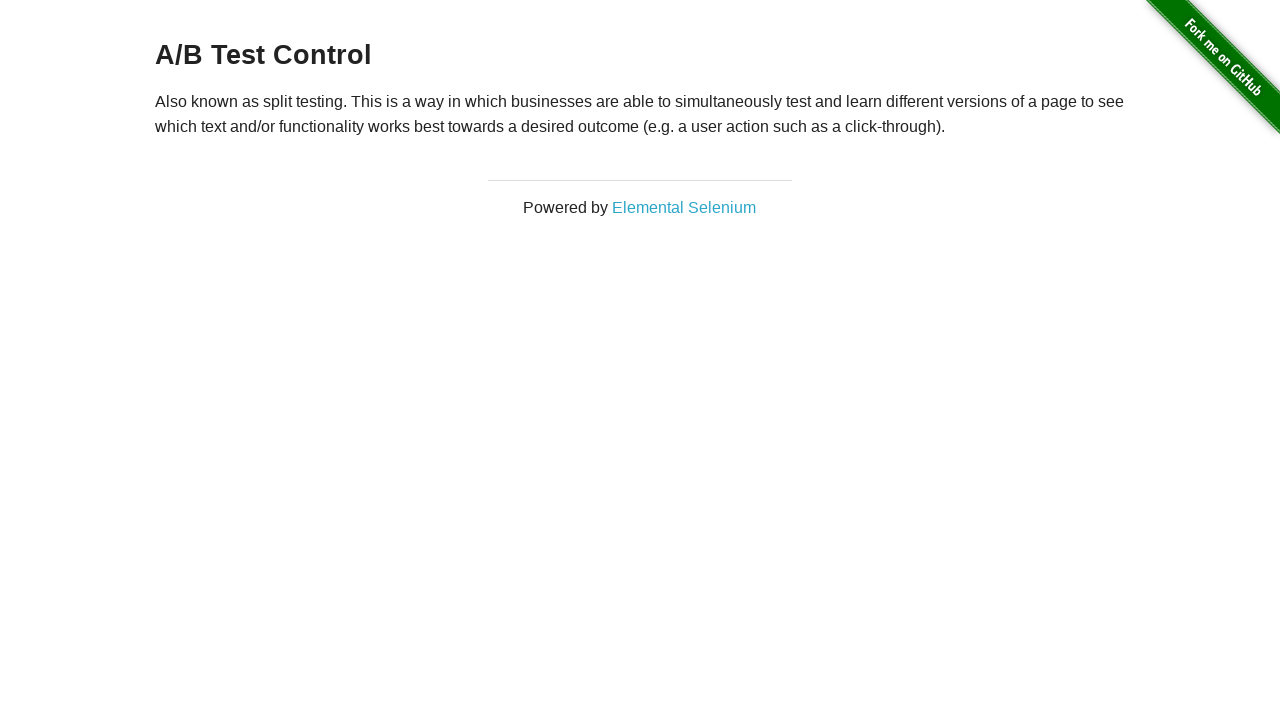

Located h3 heading element
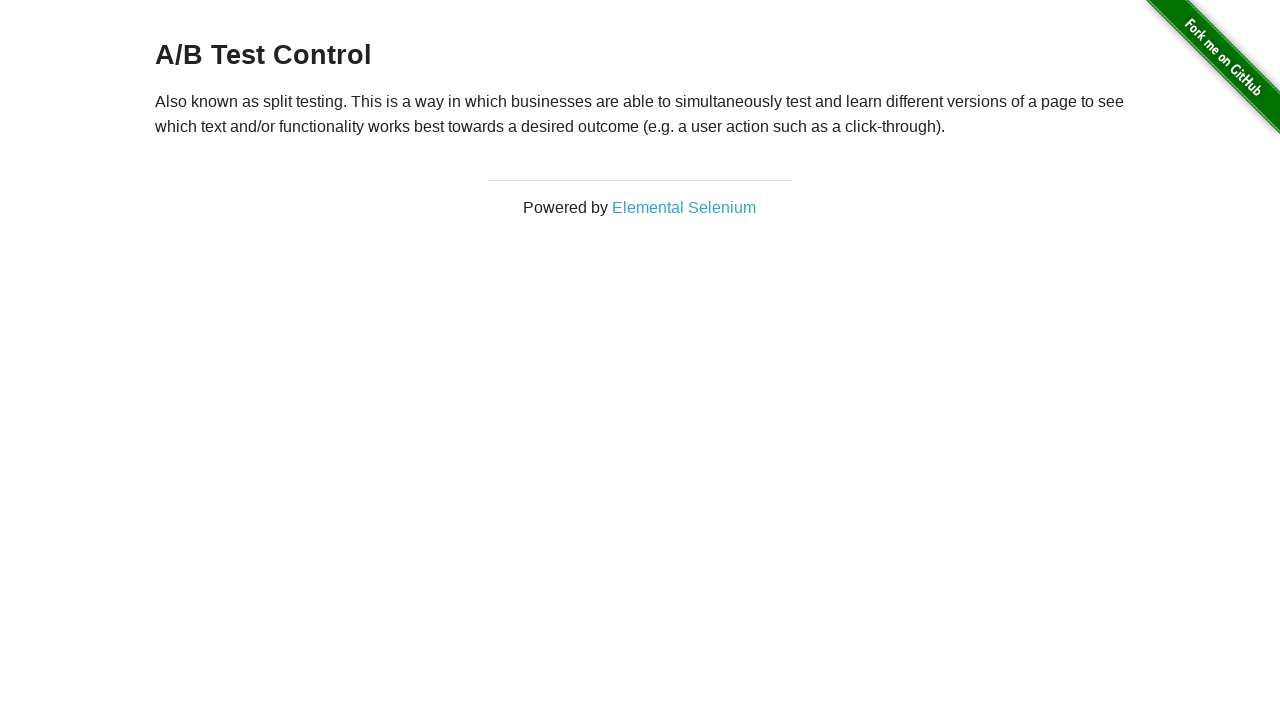

Waited for heading to be visible
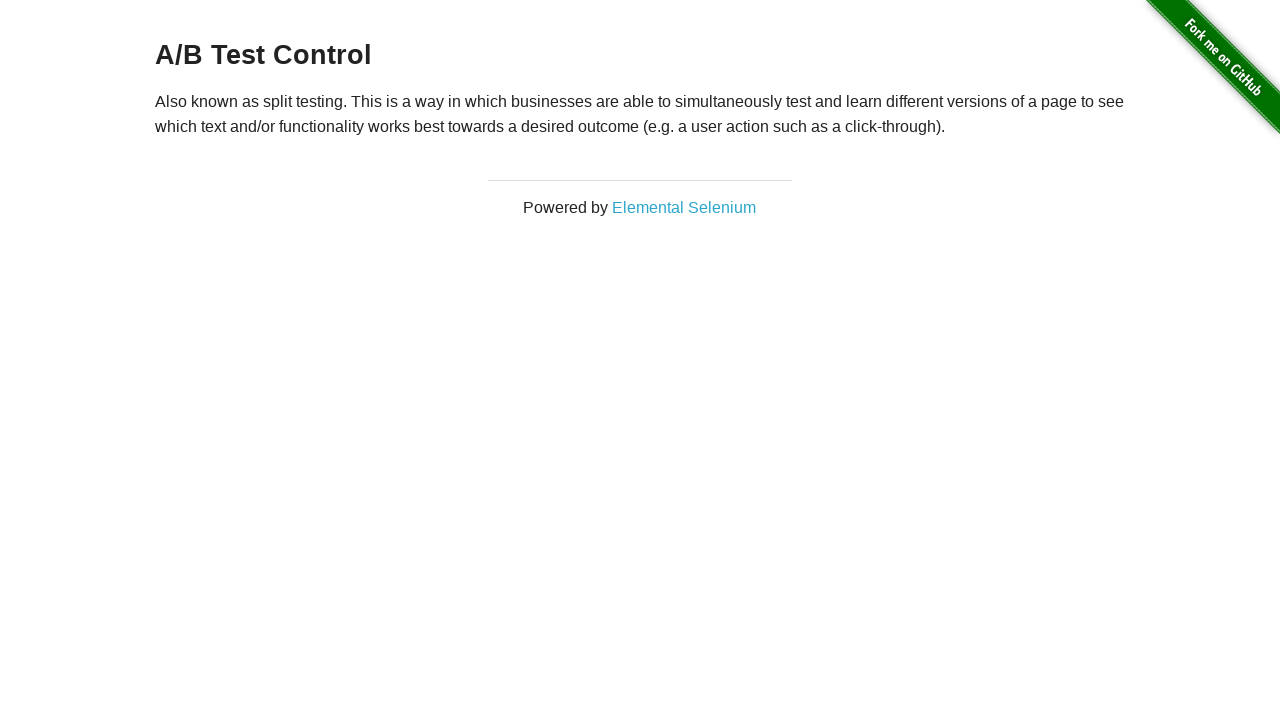

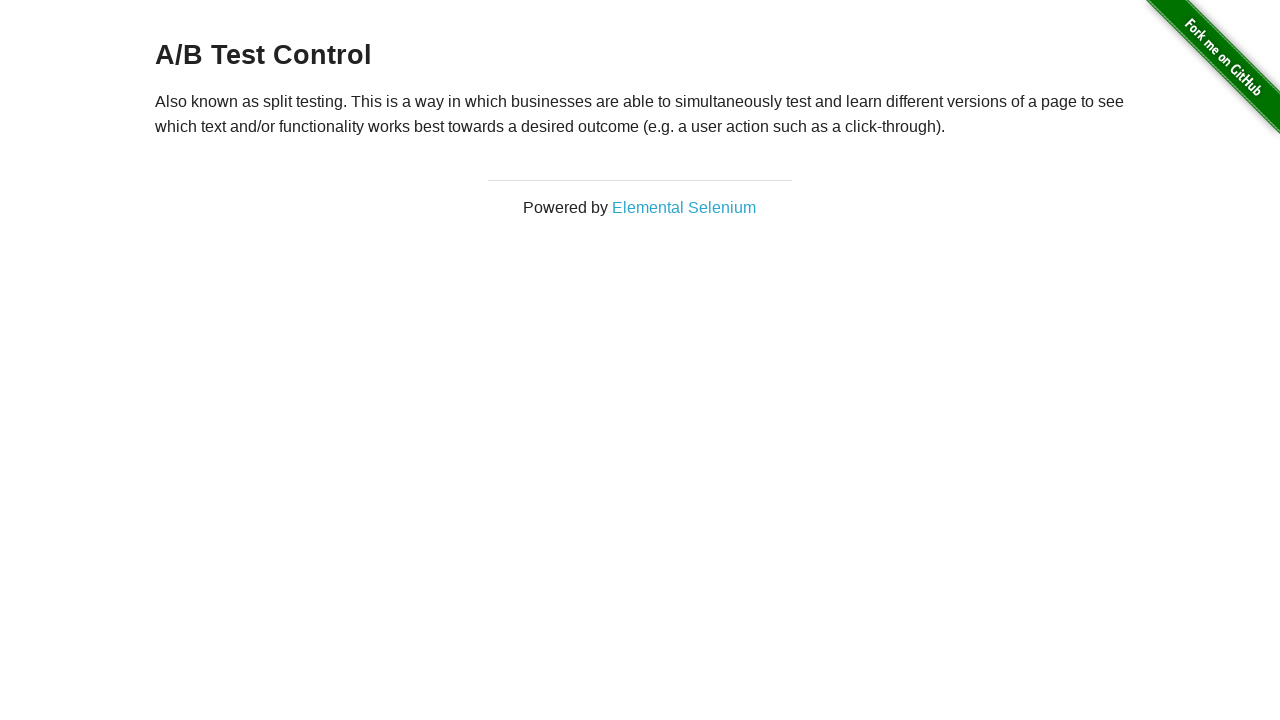